Tests checkbox functionality by verifying initial states of two checkboxes, clicking to toggle their states, and confirming the state changes.

Starting URL: https://practice.cydeo.com/checkboxes

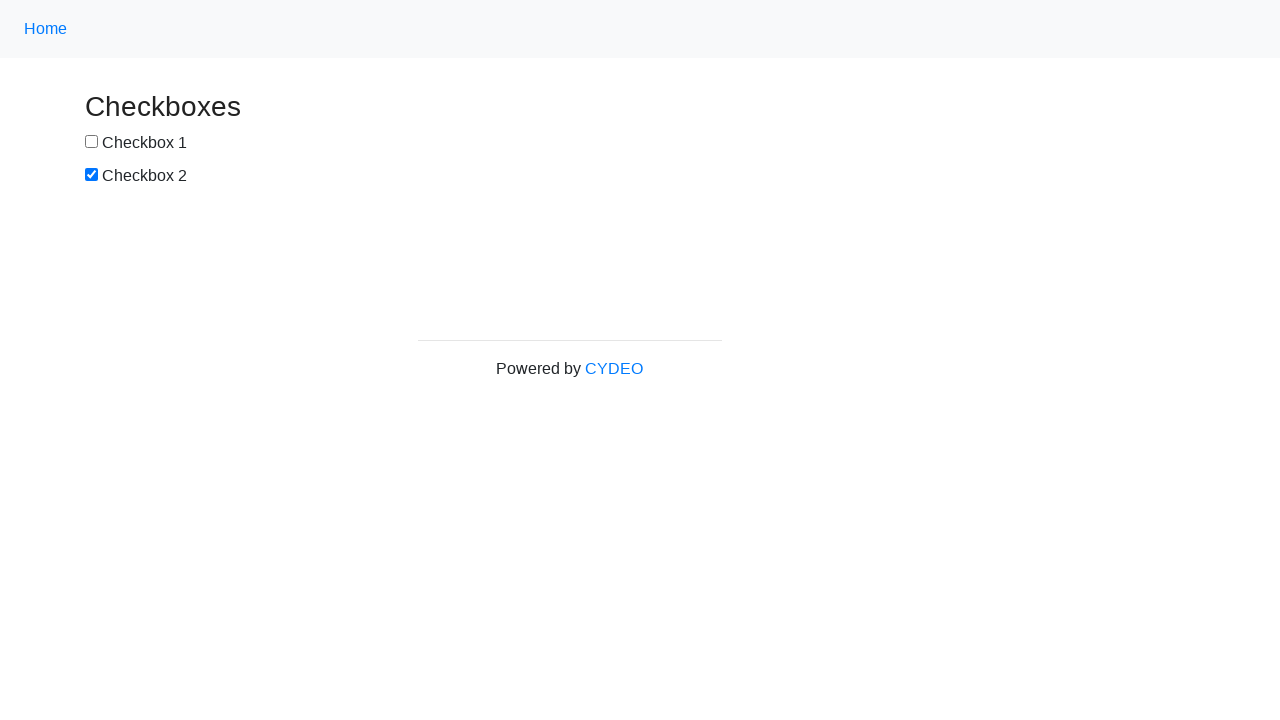

Located checkbox 1 element
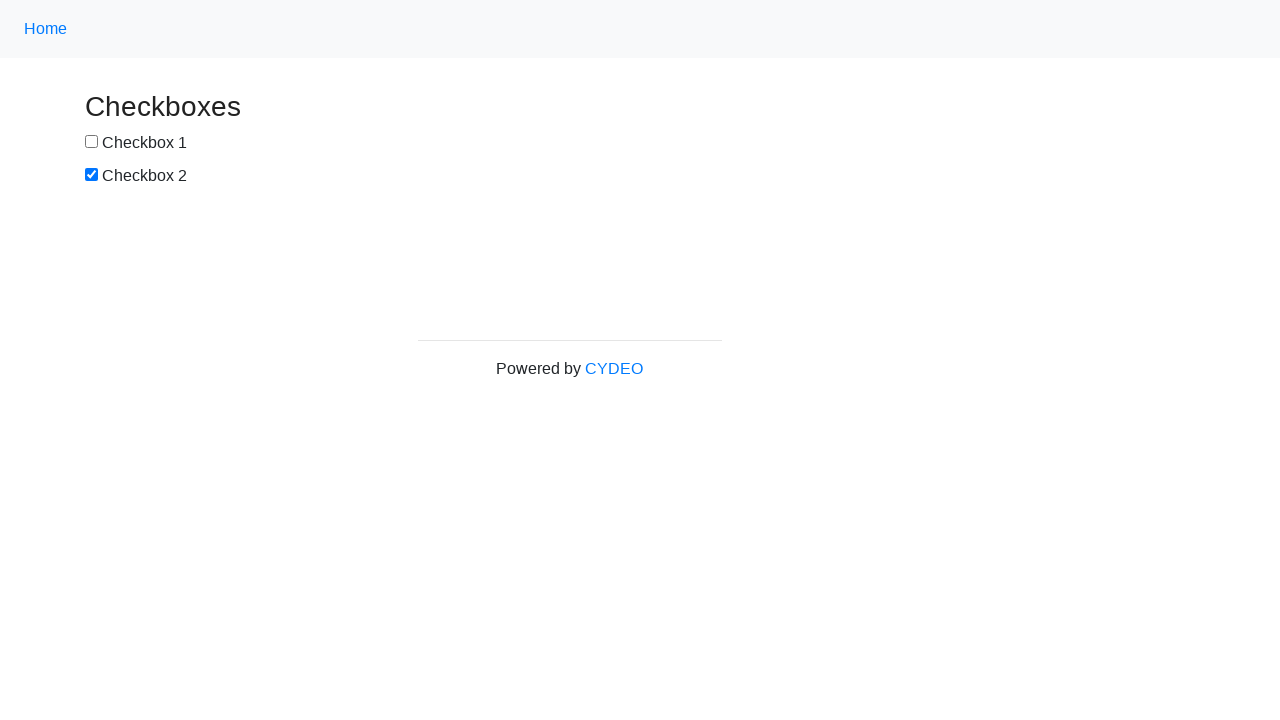

Located checkbox 2 element
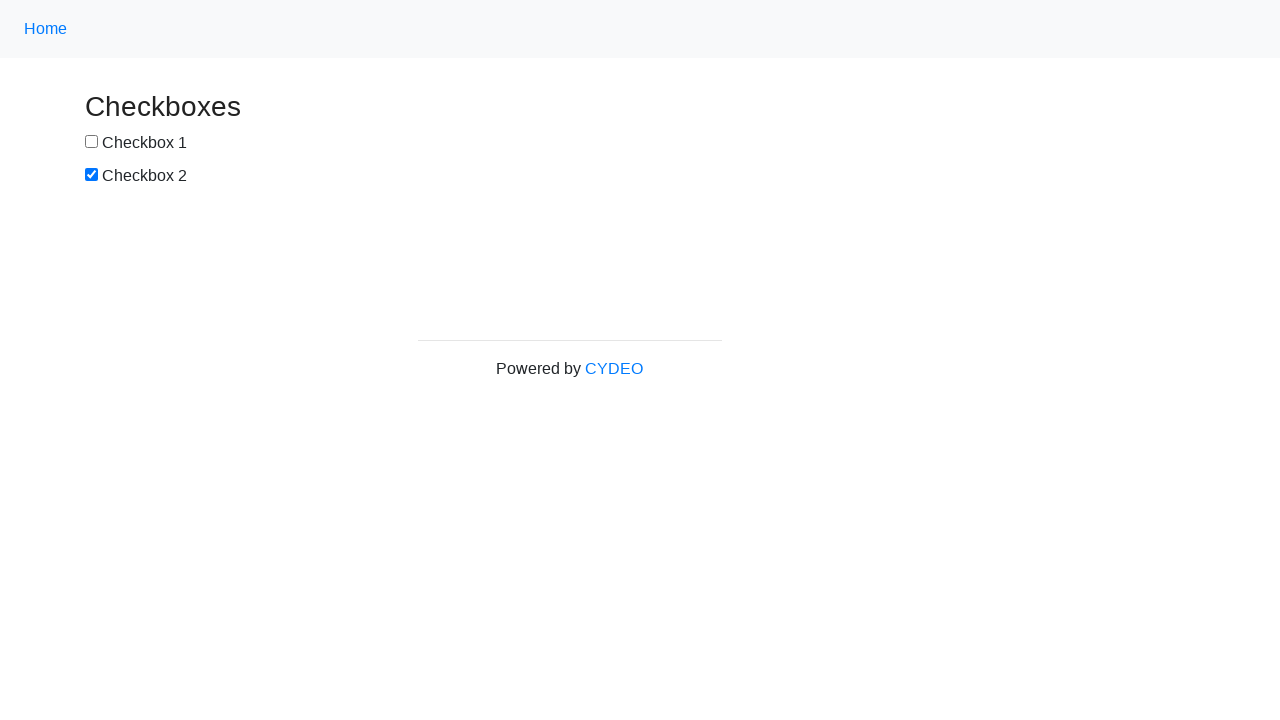

Verified checkbox 1 is not selected by default
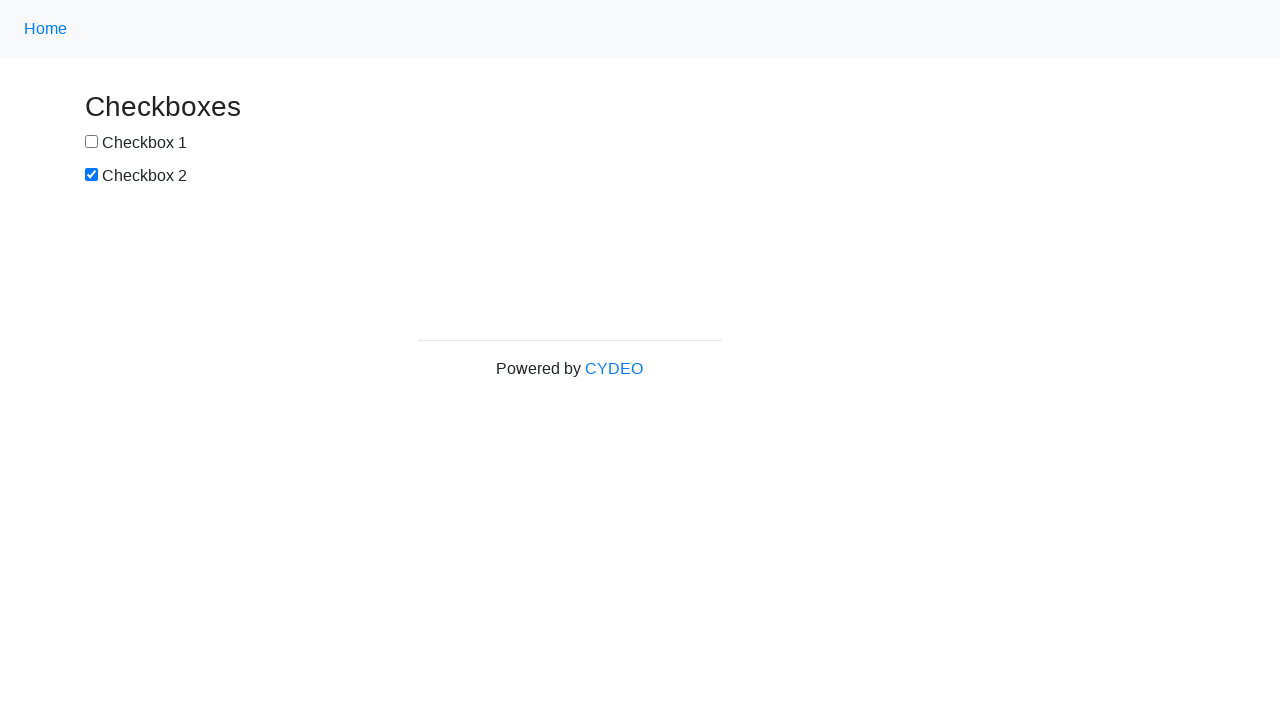

Verified checkbox 2 is selected by default
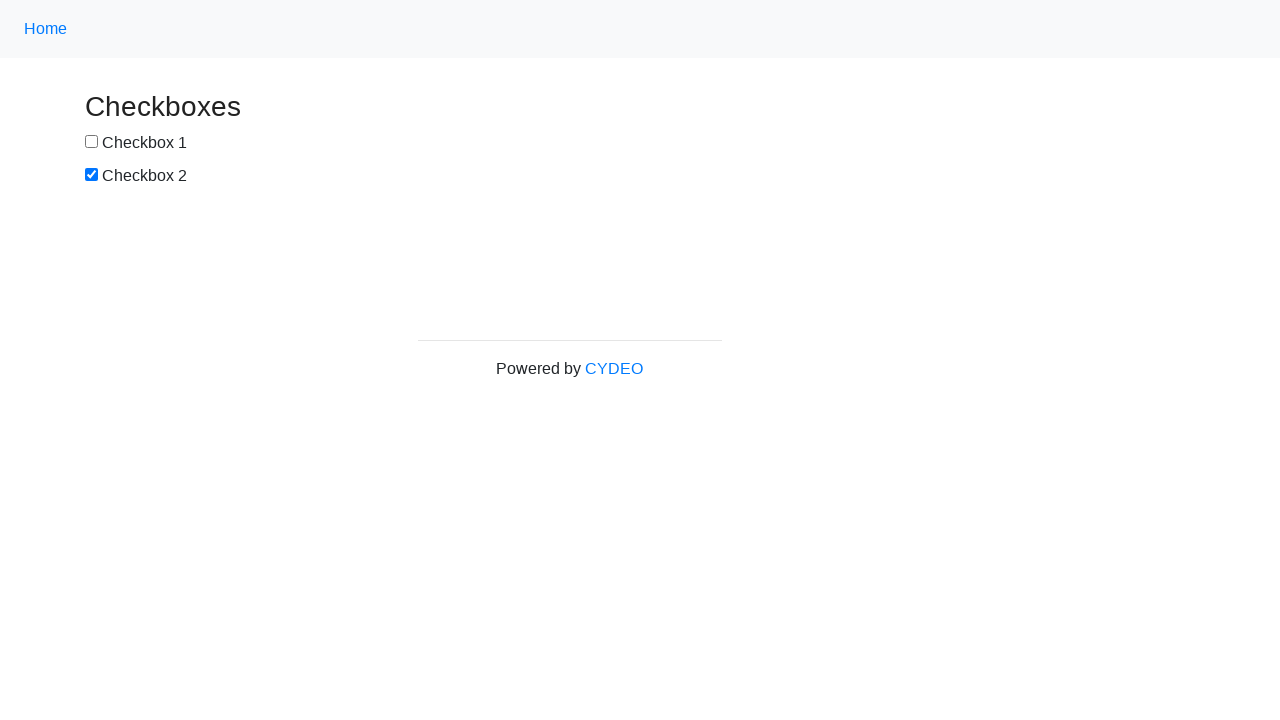

Clicked checkbox 1 to select it at (92, 142) on input[name='checkbox1']
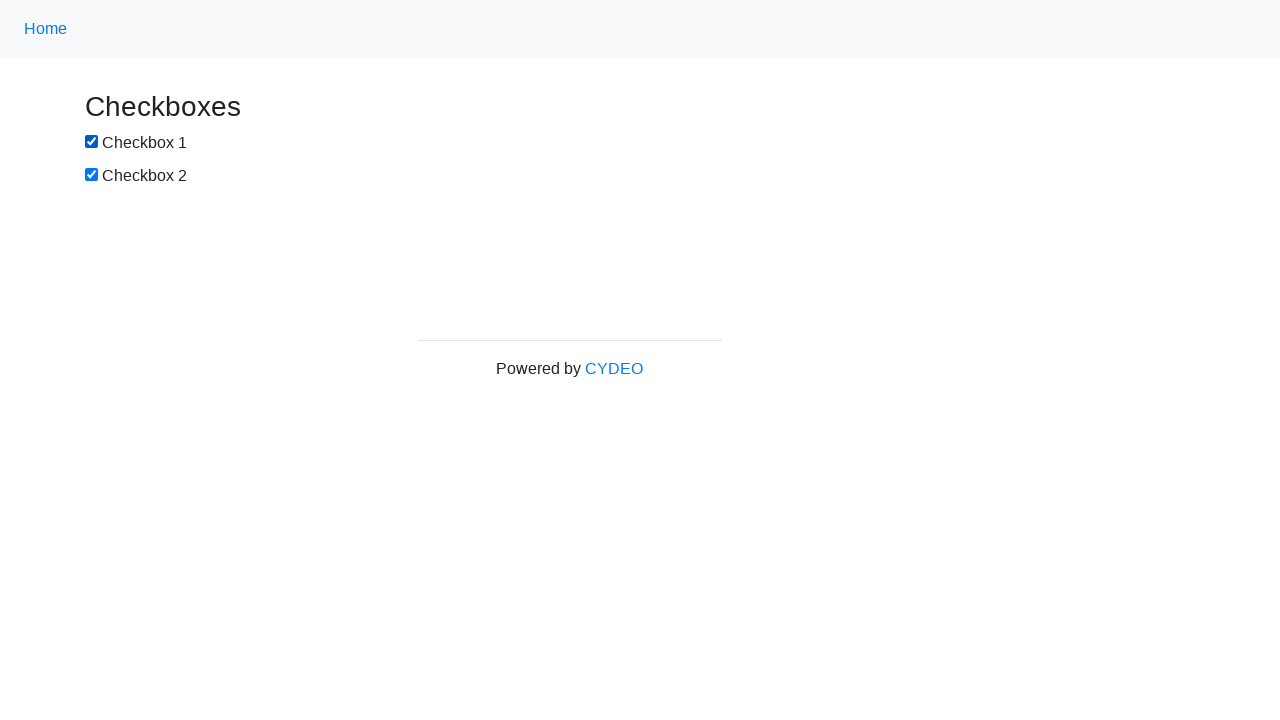

Clicked checkbox 2 to deselect it at (92, 175) on input[name='checkbox2']
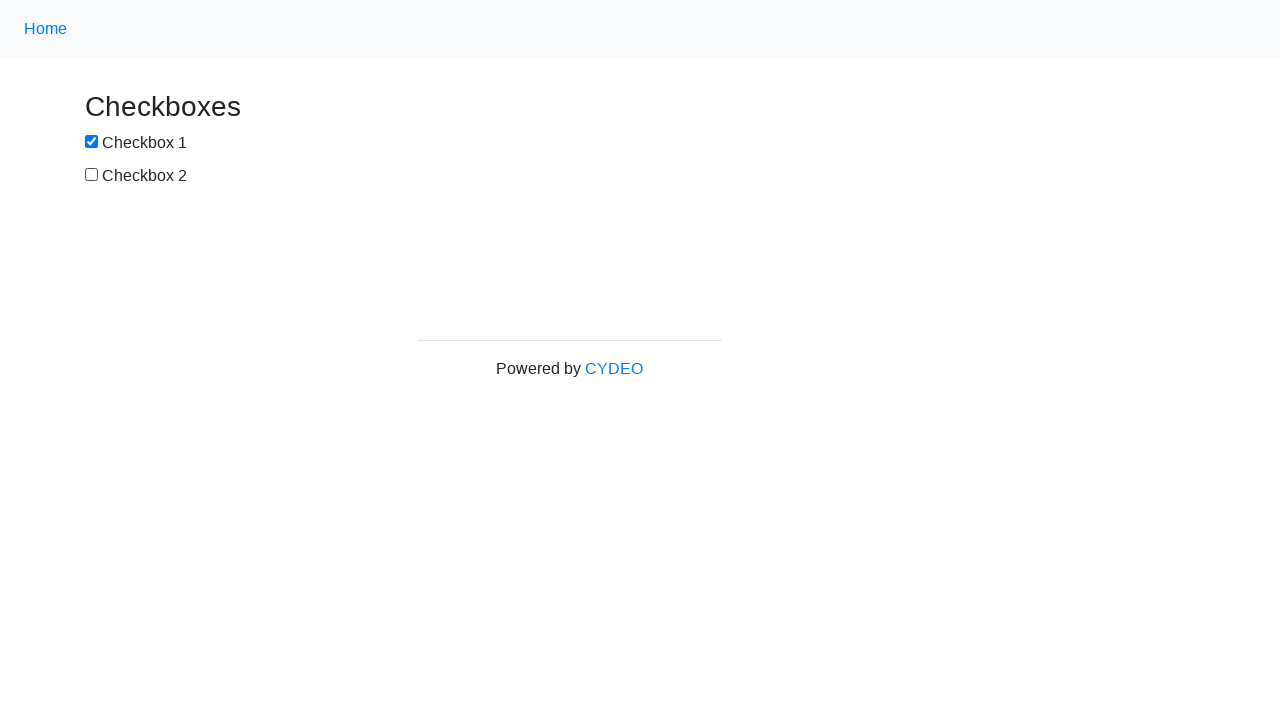

Verified checkbox 1 is now selected after clicking
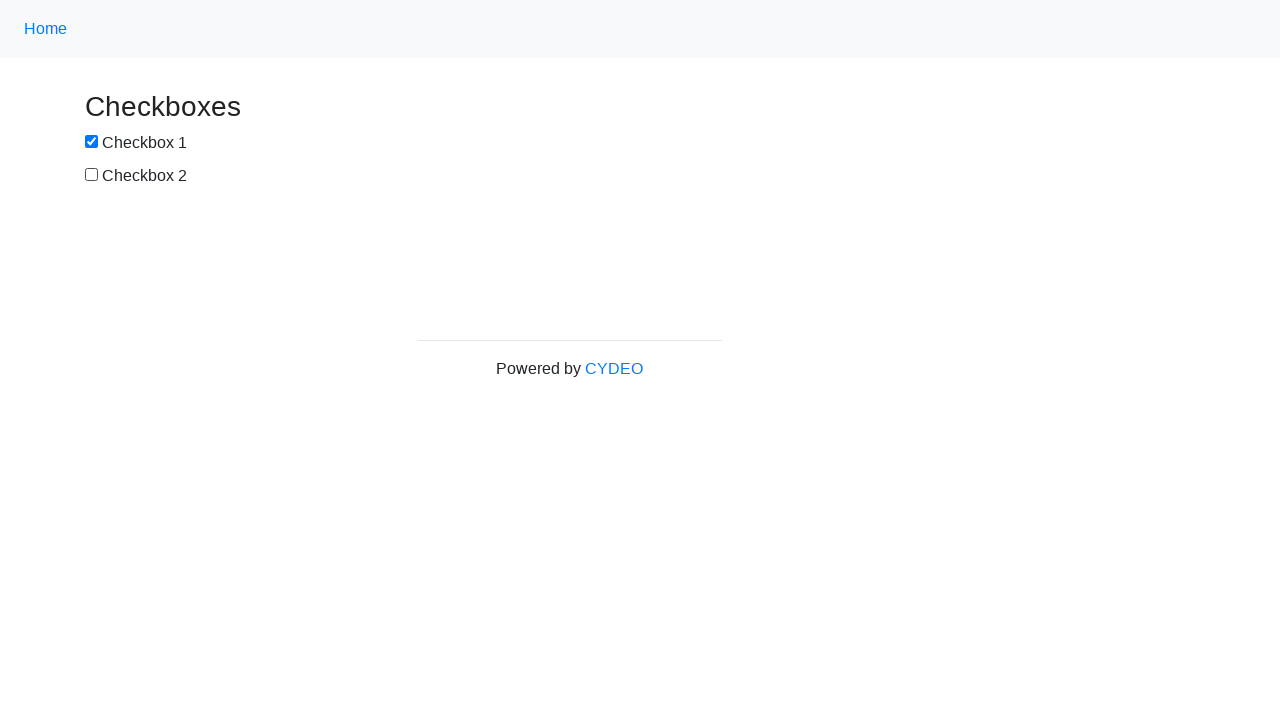

Verified checkbox 2 is now deselected after clicking
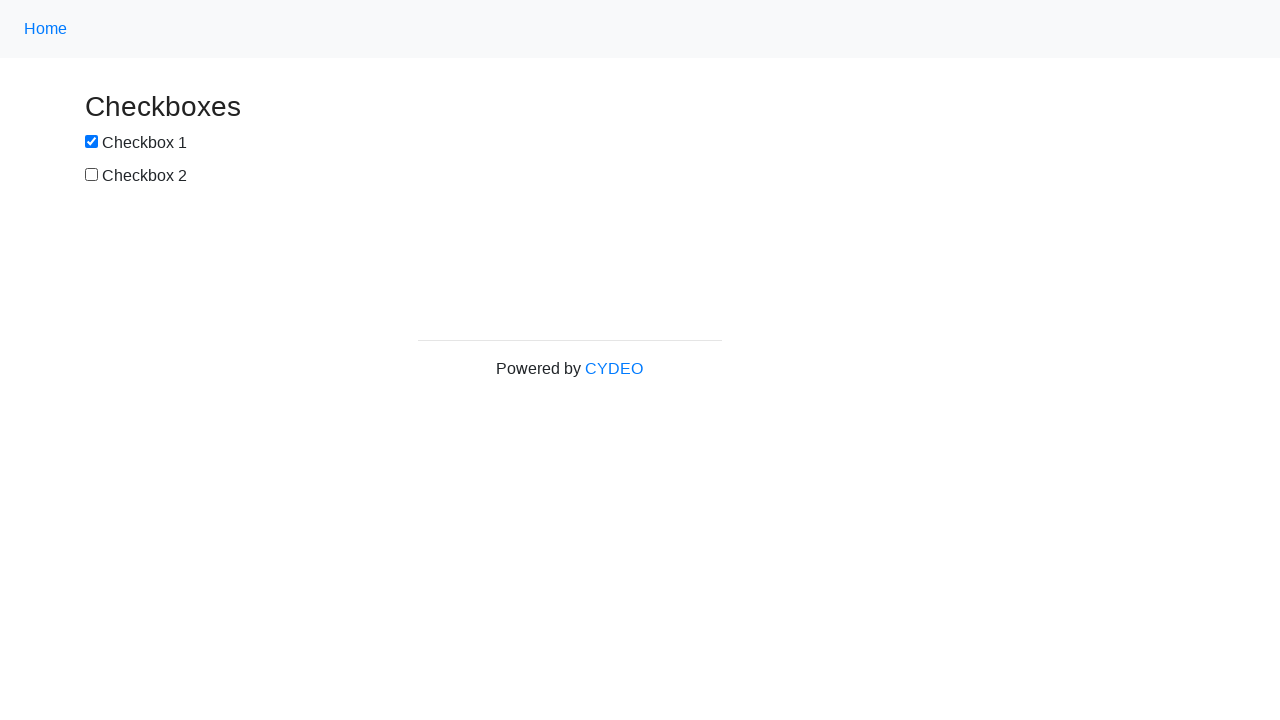

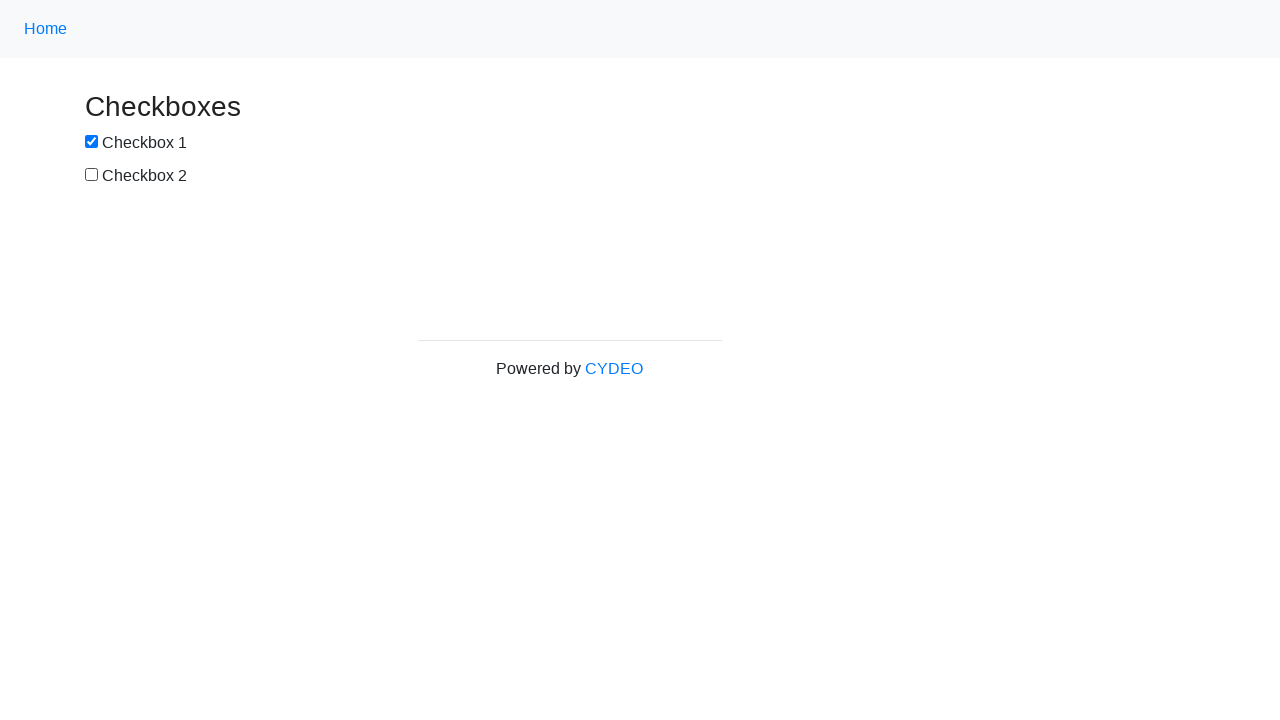